Tests multi-select dropdown functionality by selecting multiple options using keyboard modifiers, then deselecting them

Starting URL: https://www.w3schools.com/tags/tryit.asp?filename=tryhtml_select_multiple

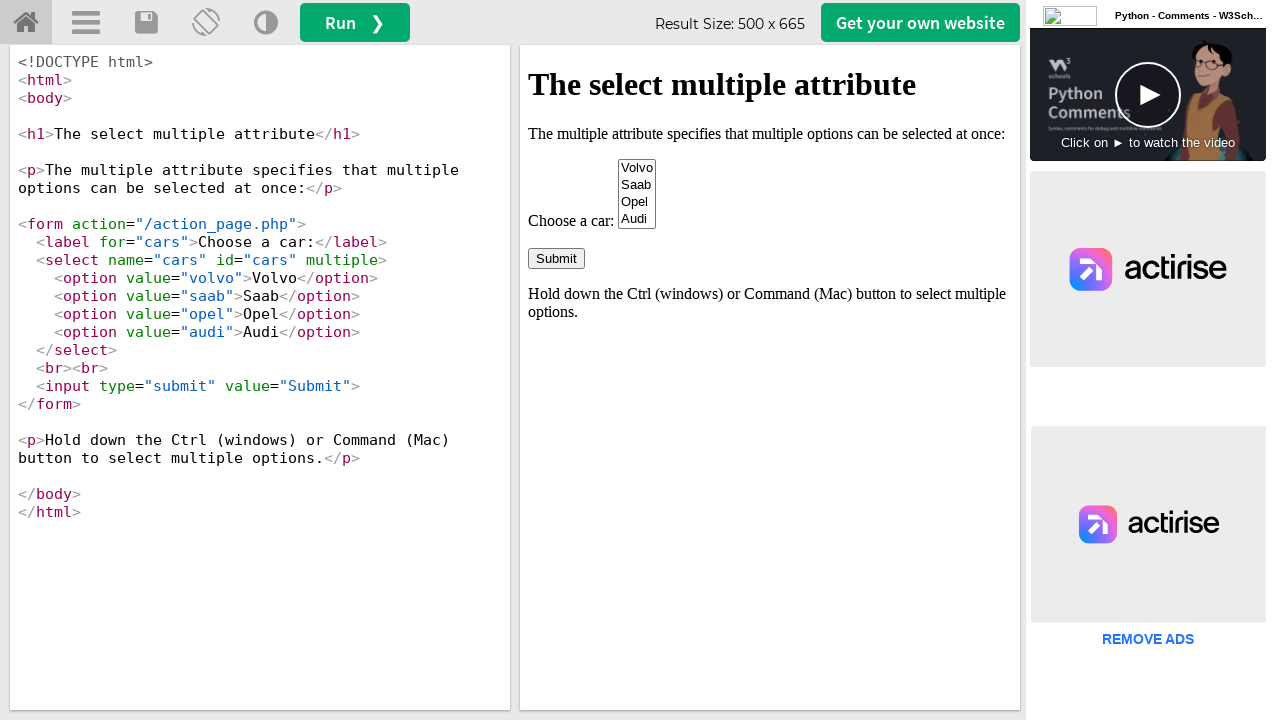

Located iframe containing the select element
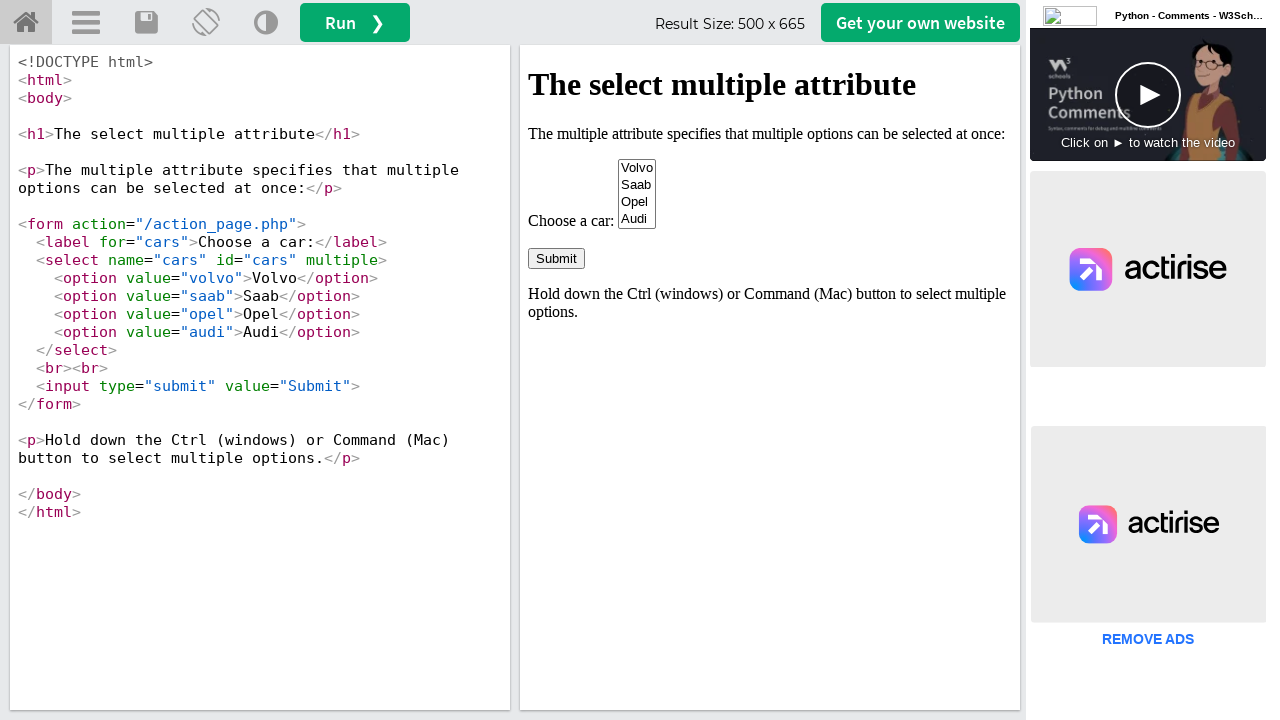

Located multi-select dropdown with name 'cars'
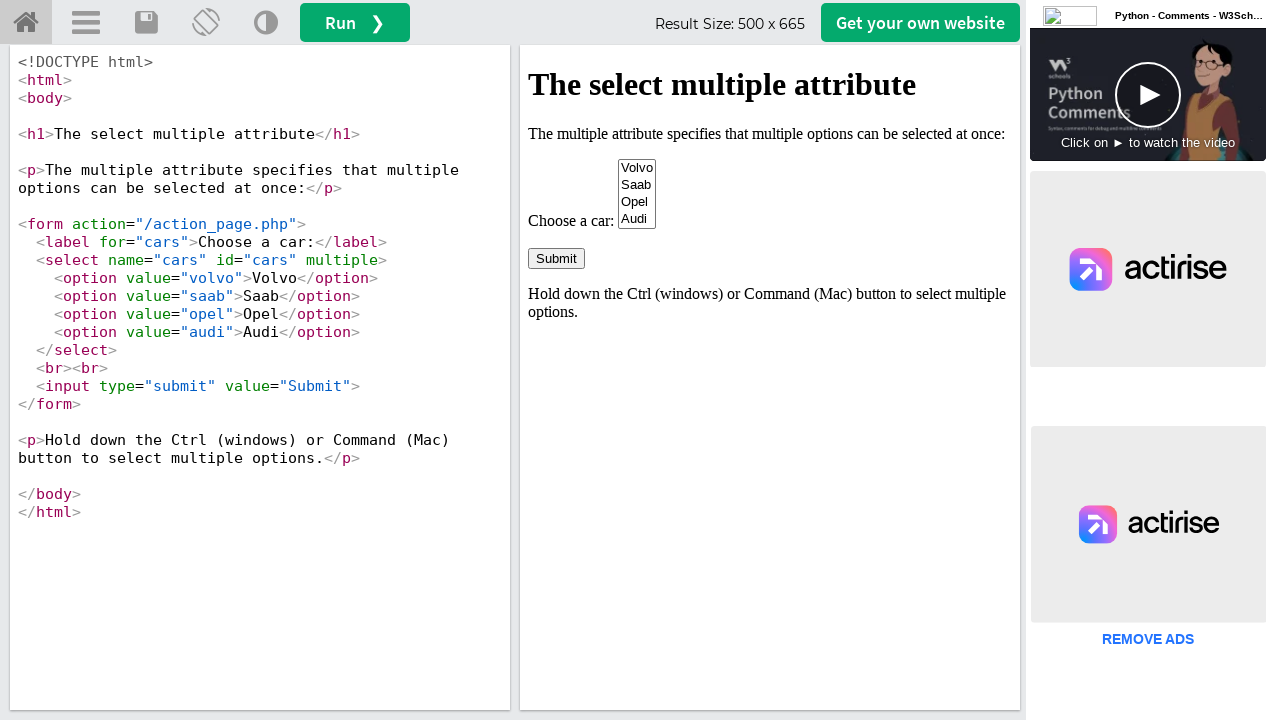

Retrieved all 4 options from the dropdown
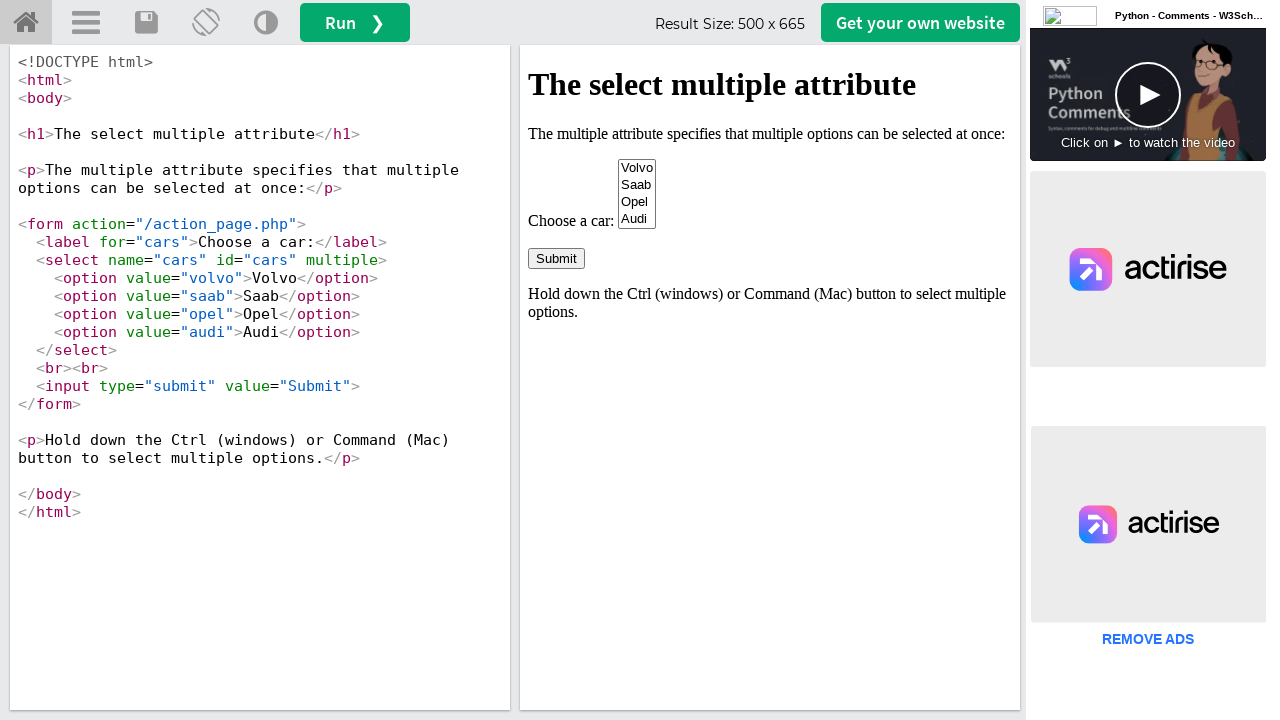

Pressed Control key down
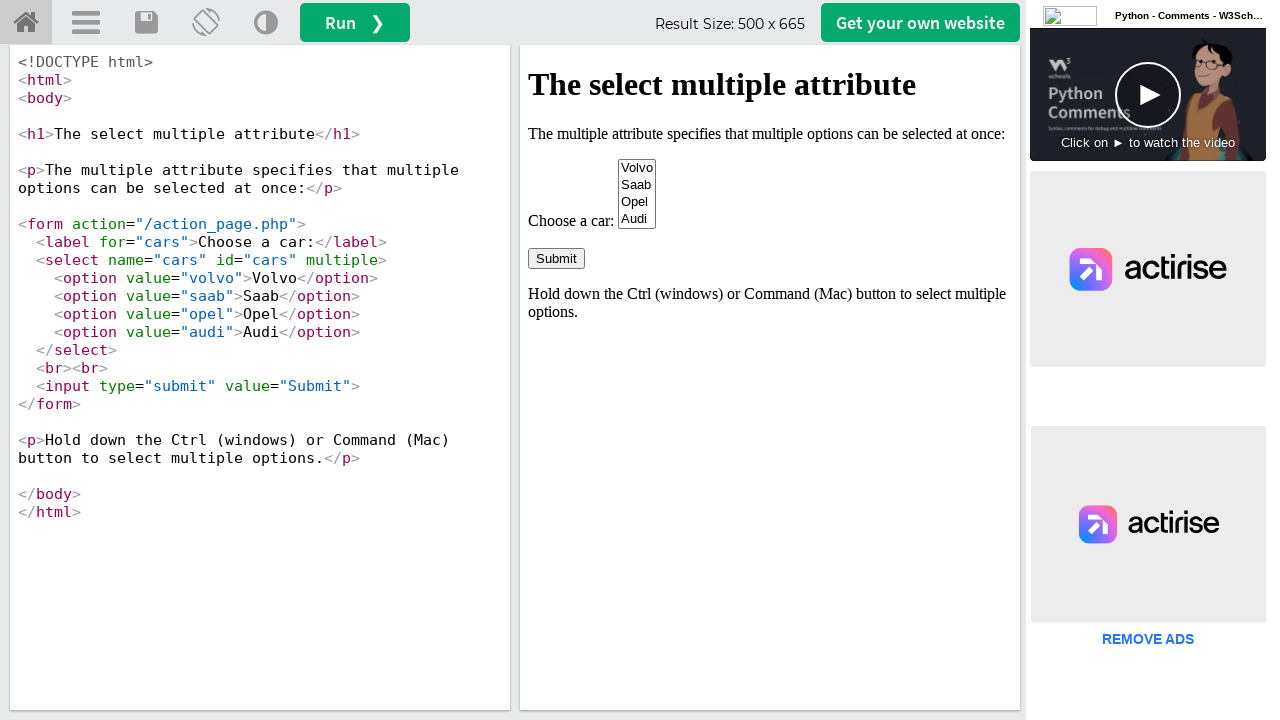

Clicked 4th option (index 3) while holding Control at (637, 219) on iframe#iframeResult >> internal:control=enter-frame >> select[name='cars'] >> op
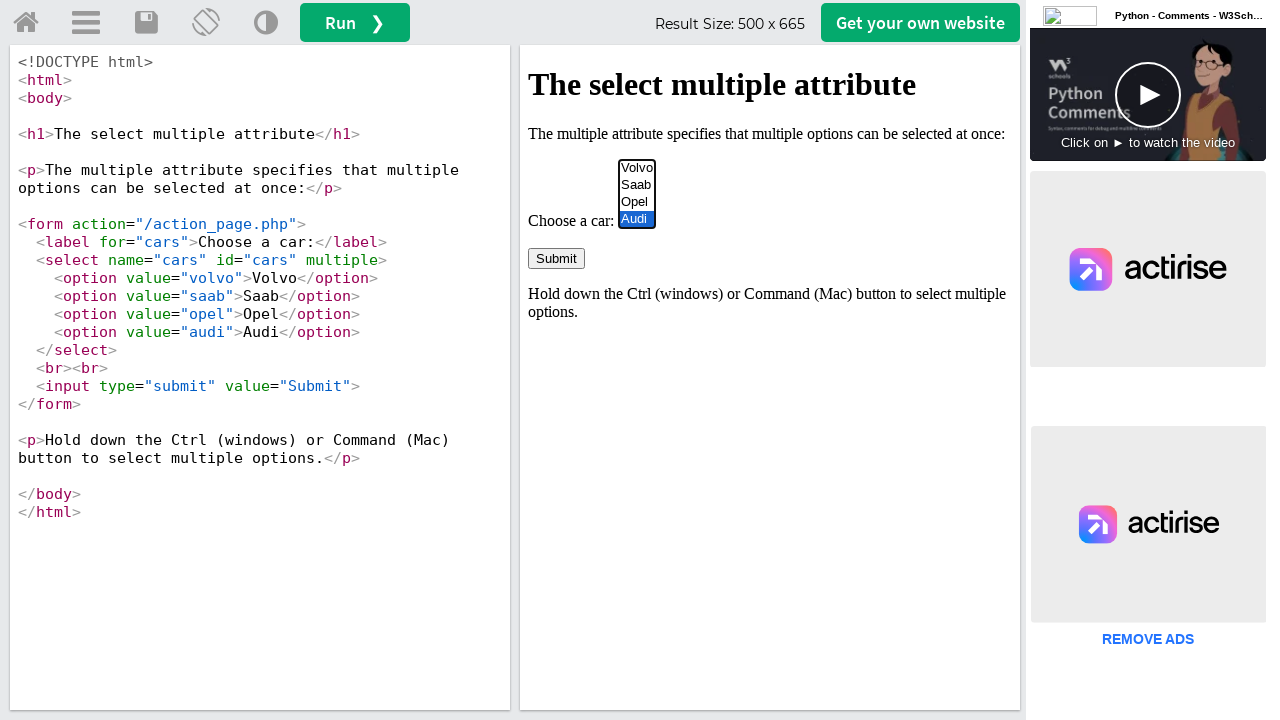

Clicked 1st option (index 0) while holding Control at (637, 168) on iframe#iframeResult >> internal:control=enter-frame >> select[name='cars'] >> op
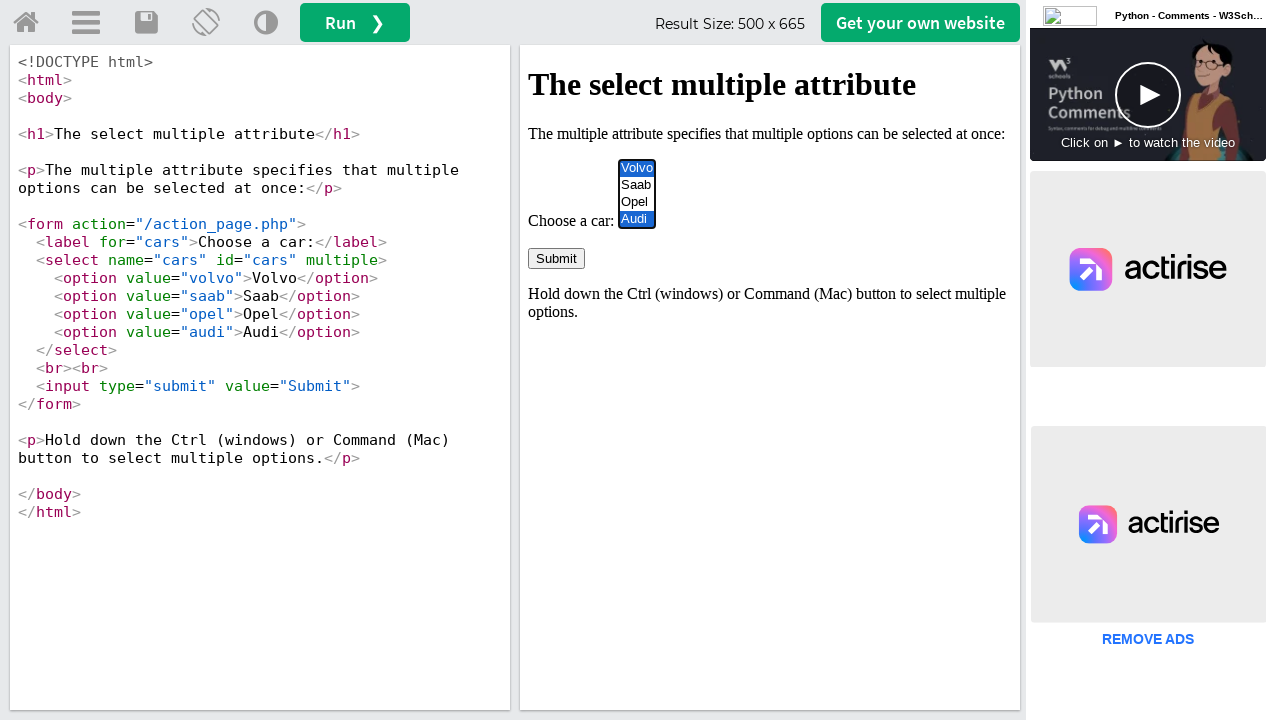

Released Control key
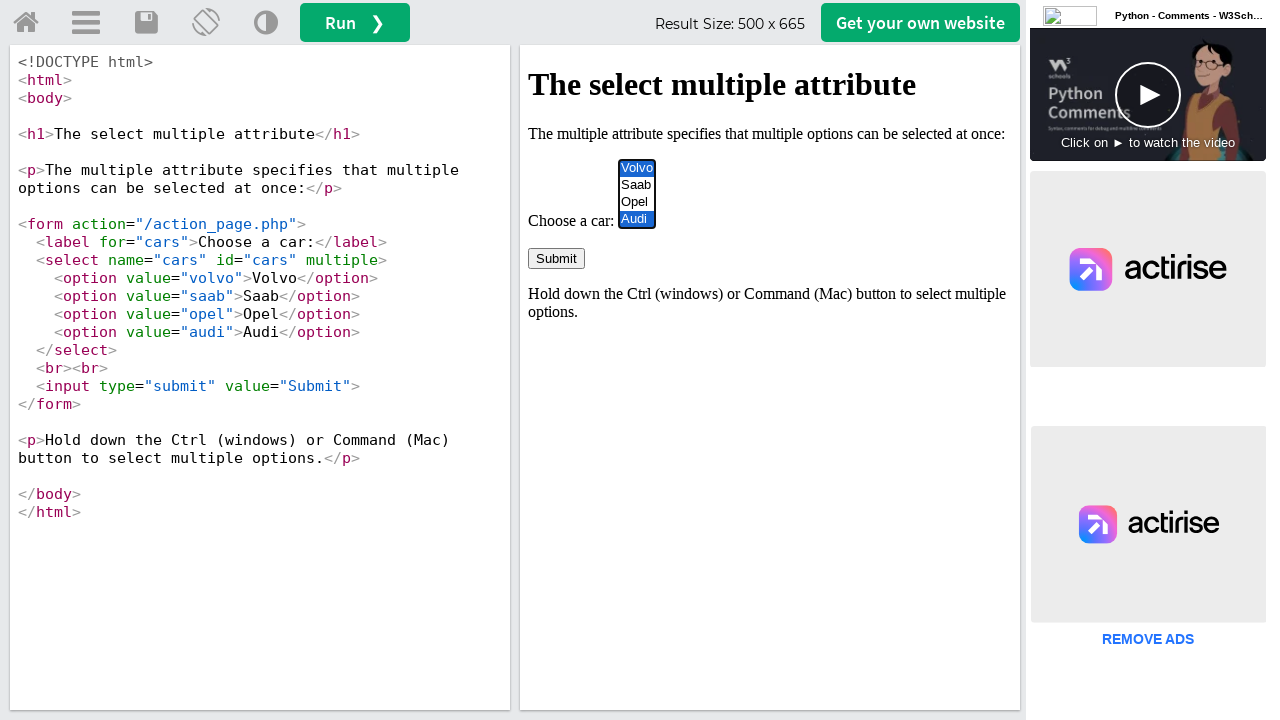

Retrieved 2 selected options
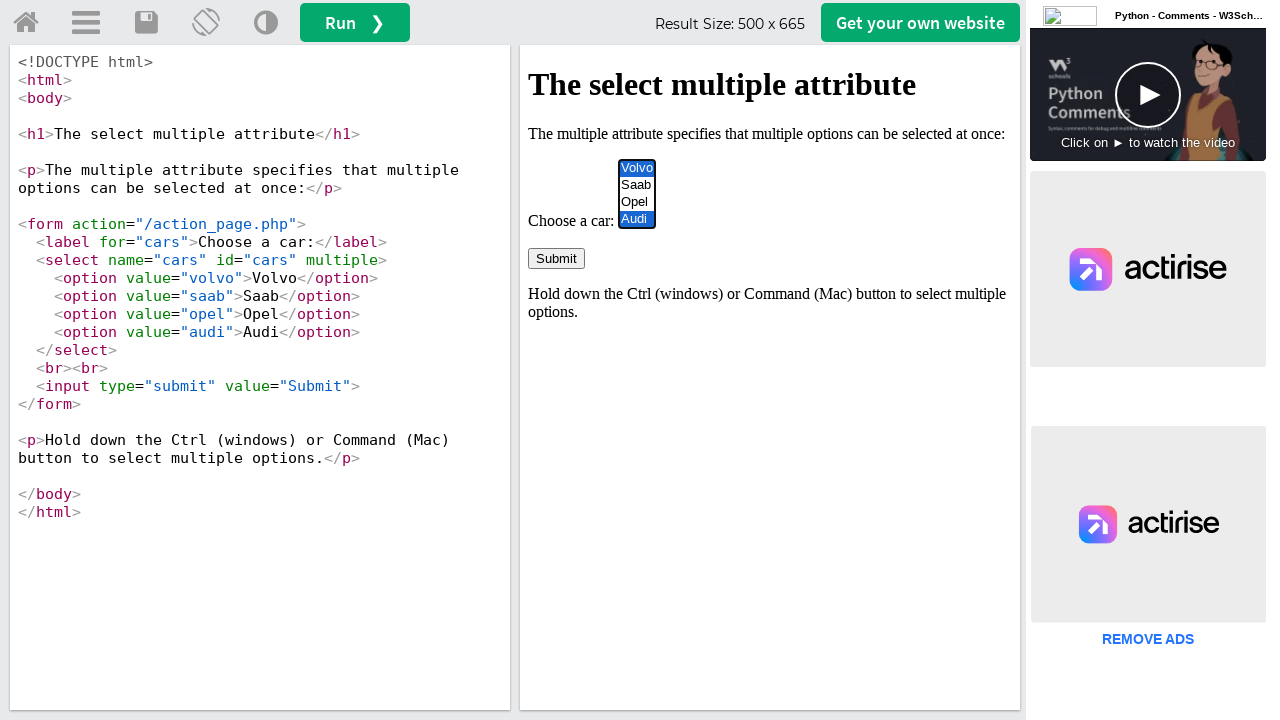

Printed text of all selected options
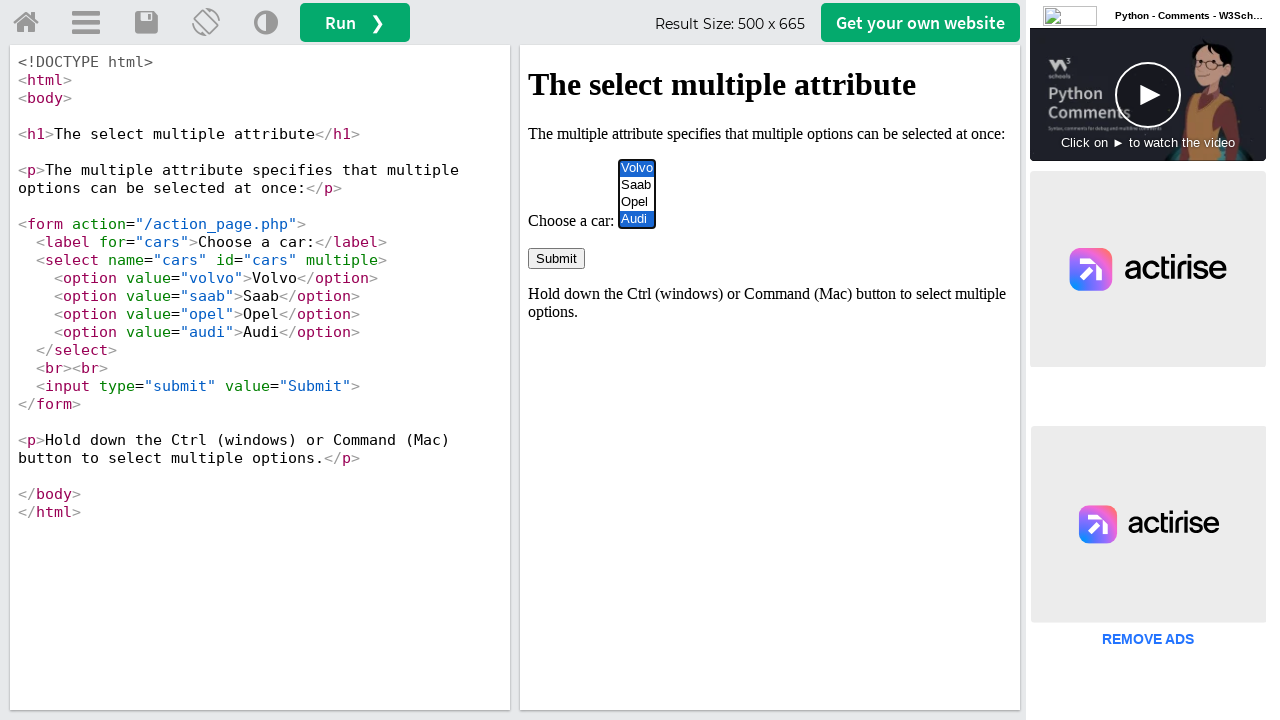

Located first selected option
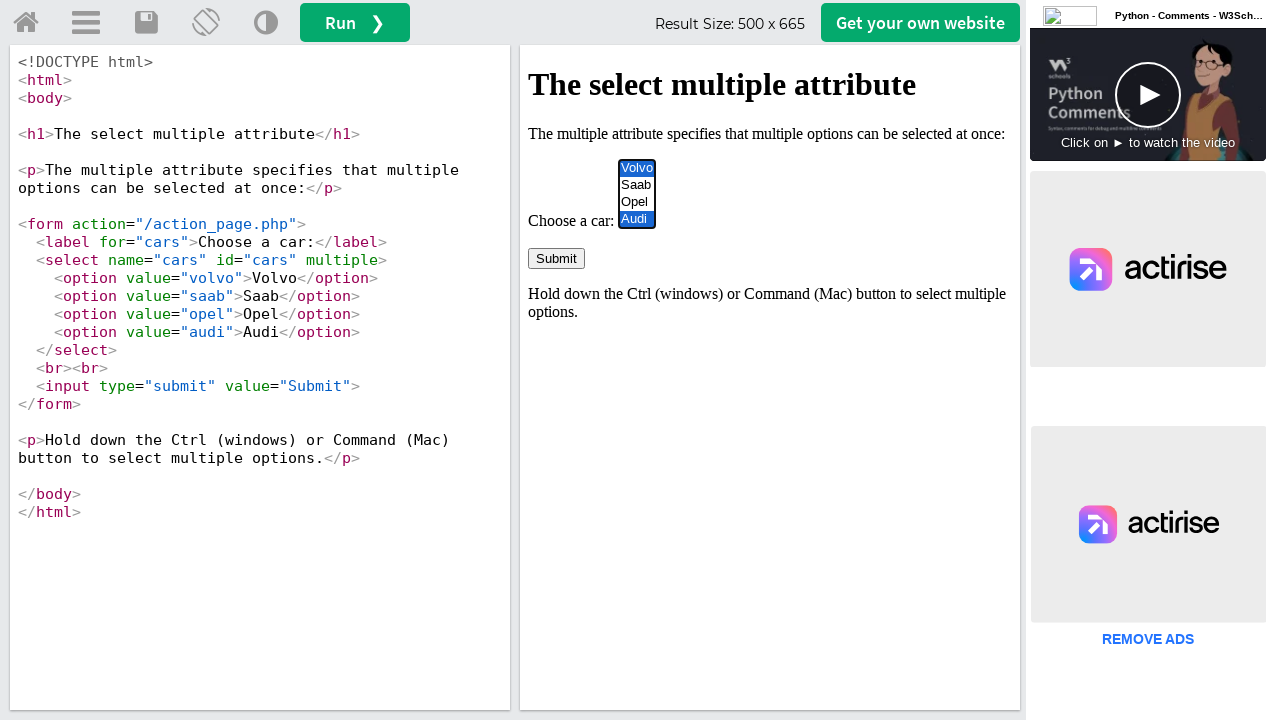

Printed text of first selected option: Volvo
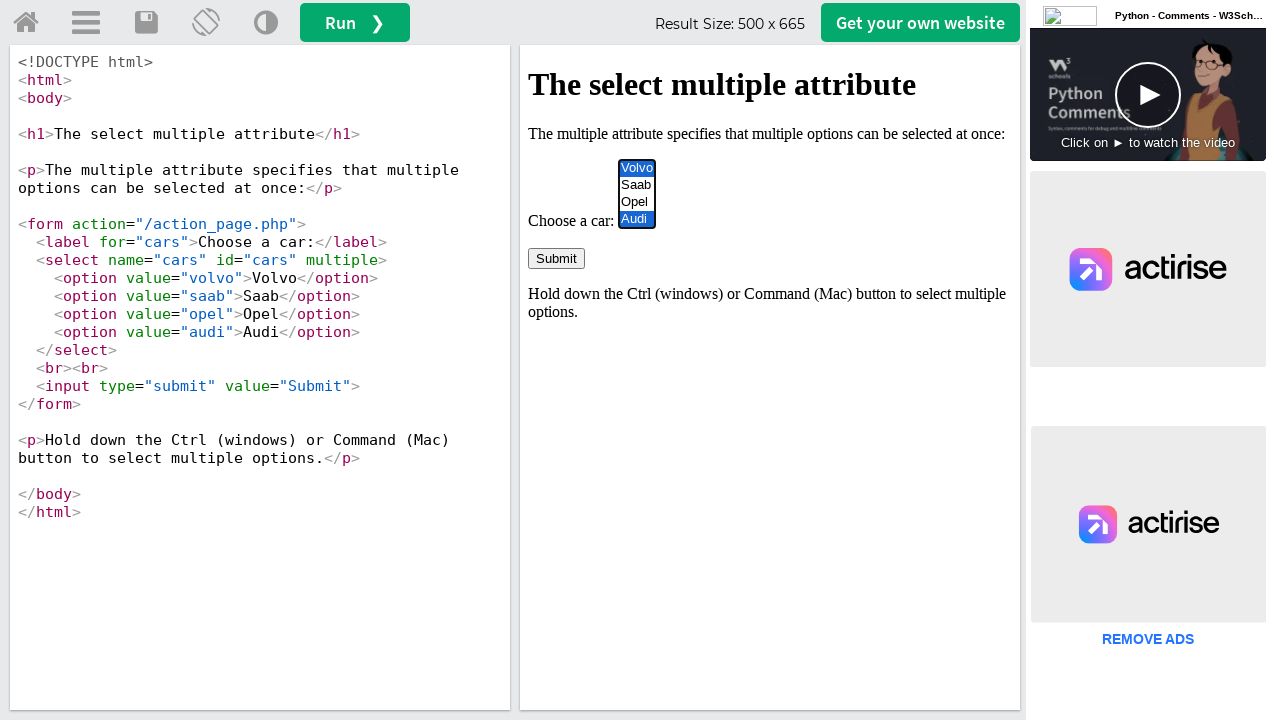

Deselected 1st option (index 0) using Ctrl+Click at (637, 168) on iframe#iframeResult >> internal:control=enter-frame >> select[name='cars'] >> op
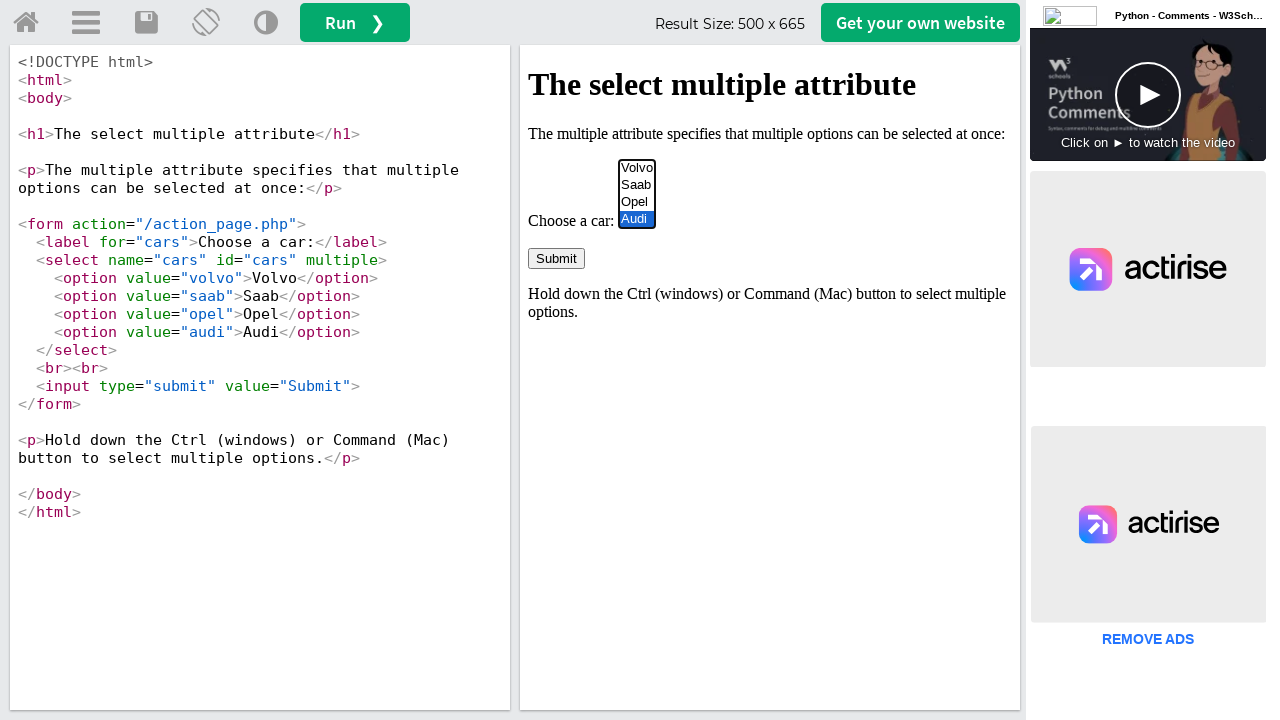

Deselected 'audi' option using Ctrl+Click at (637, 219) on iframe#iframeResult >> internal:control=enter-frame >> select[name='cars'] optio
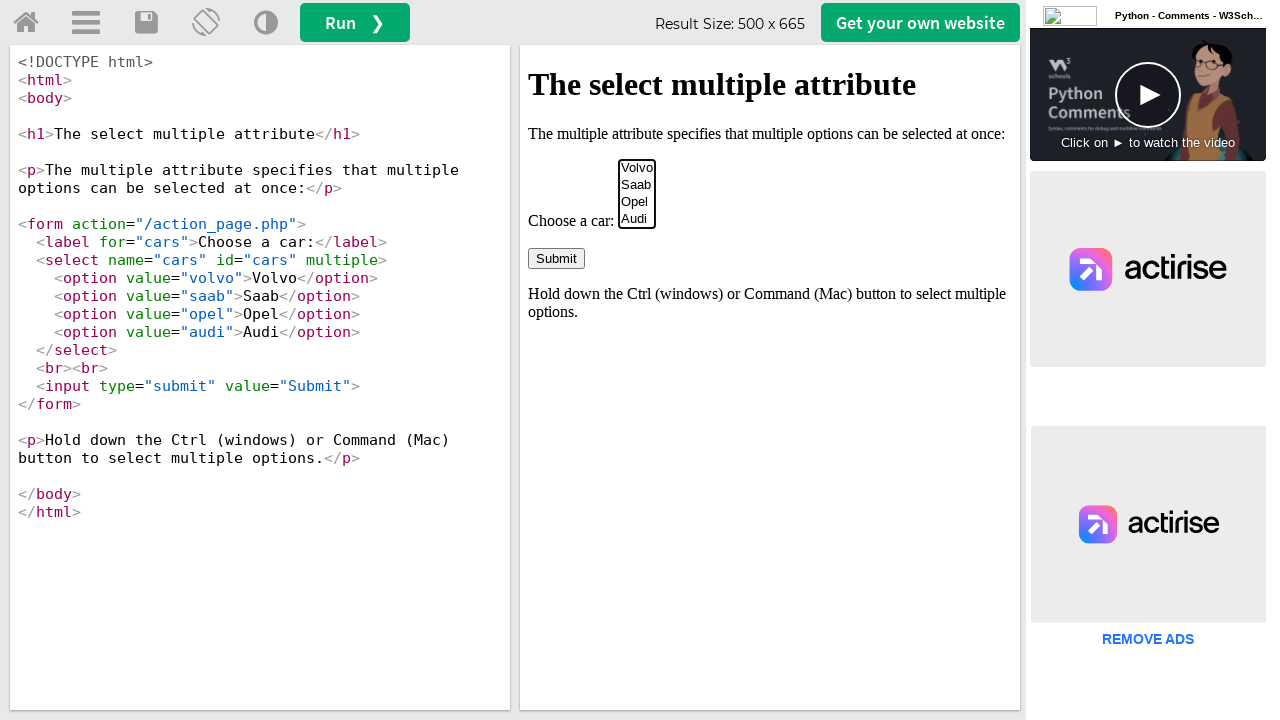

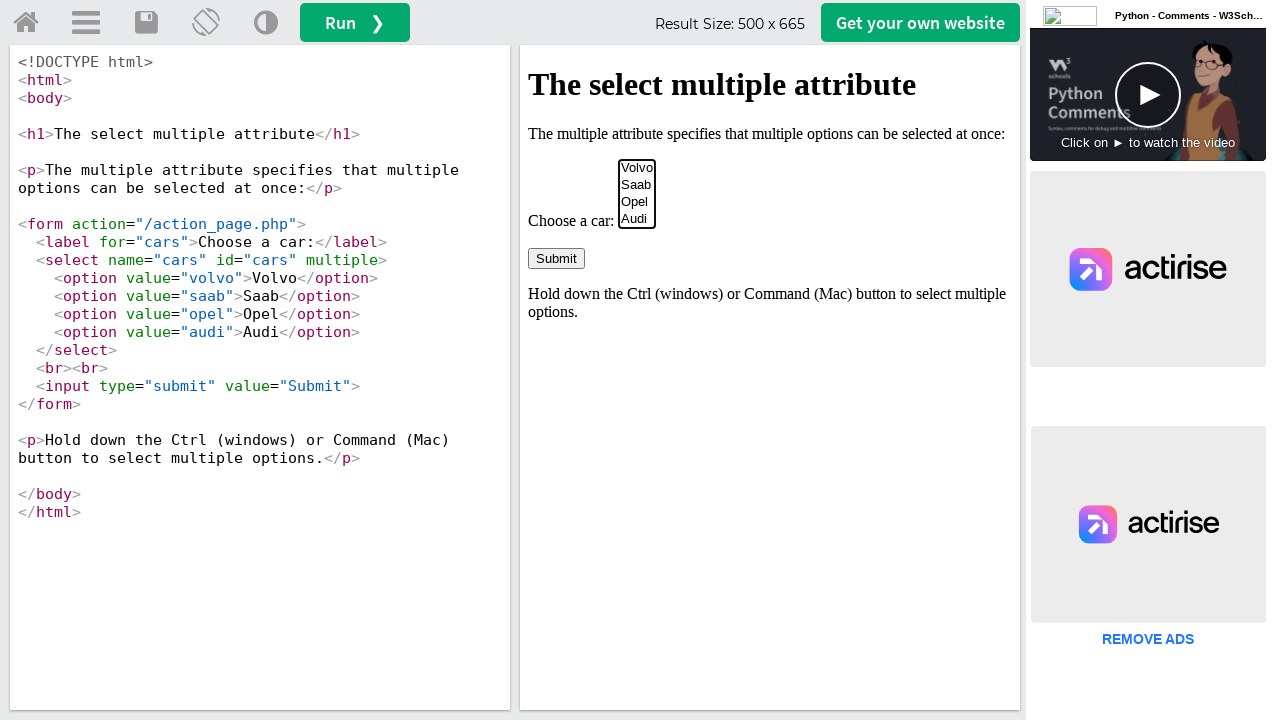